Tests that the Clear completed button is hidden when there are no completed items

Starting URL: https://demo.playwright.dev/todomvc

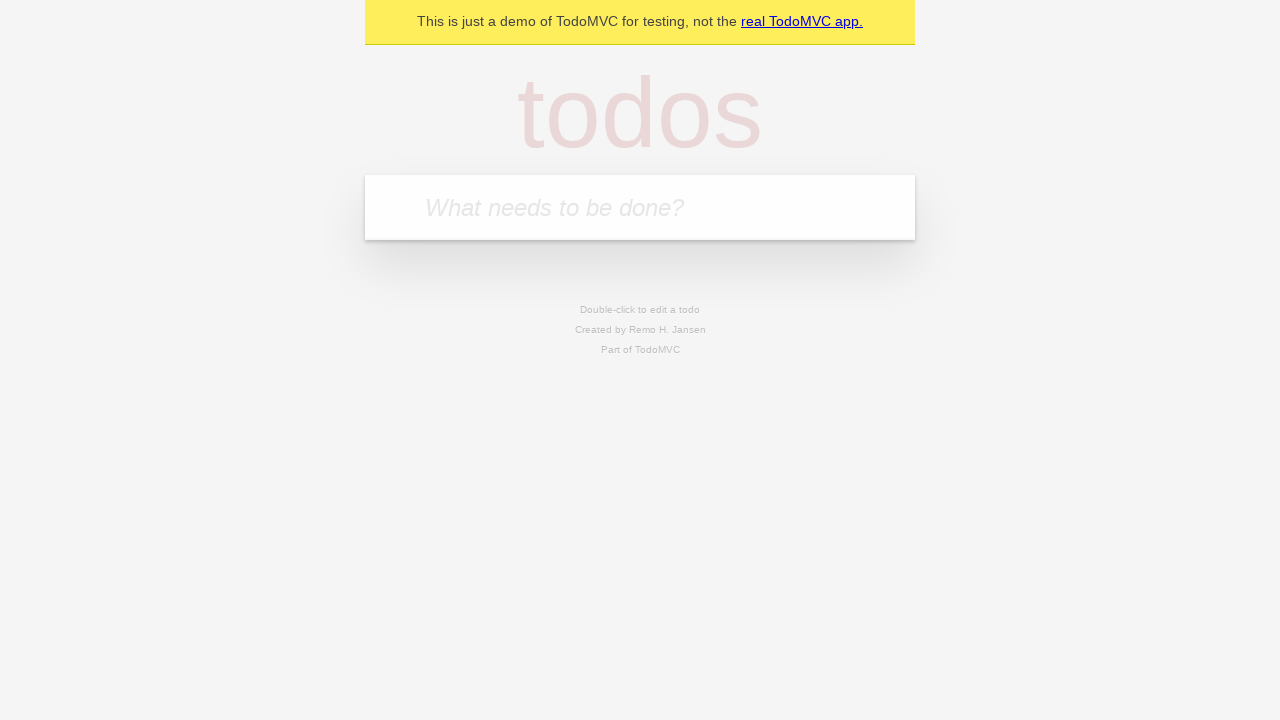

Filled input field with first todo item 'buy some cheese' on internal:attr=[placeholder="What needs to be done?"i]
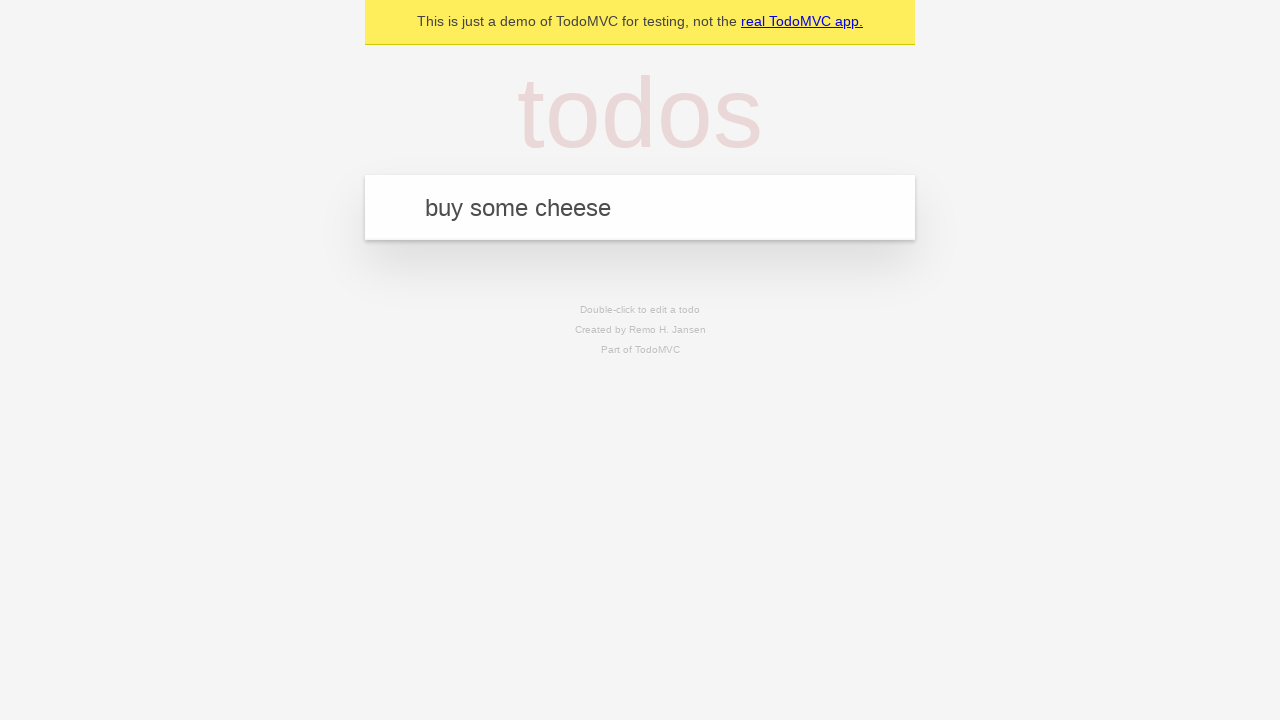

Pressed Enter to create first todo item on internal:attr=[placeholder="What needs to be done?"i]
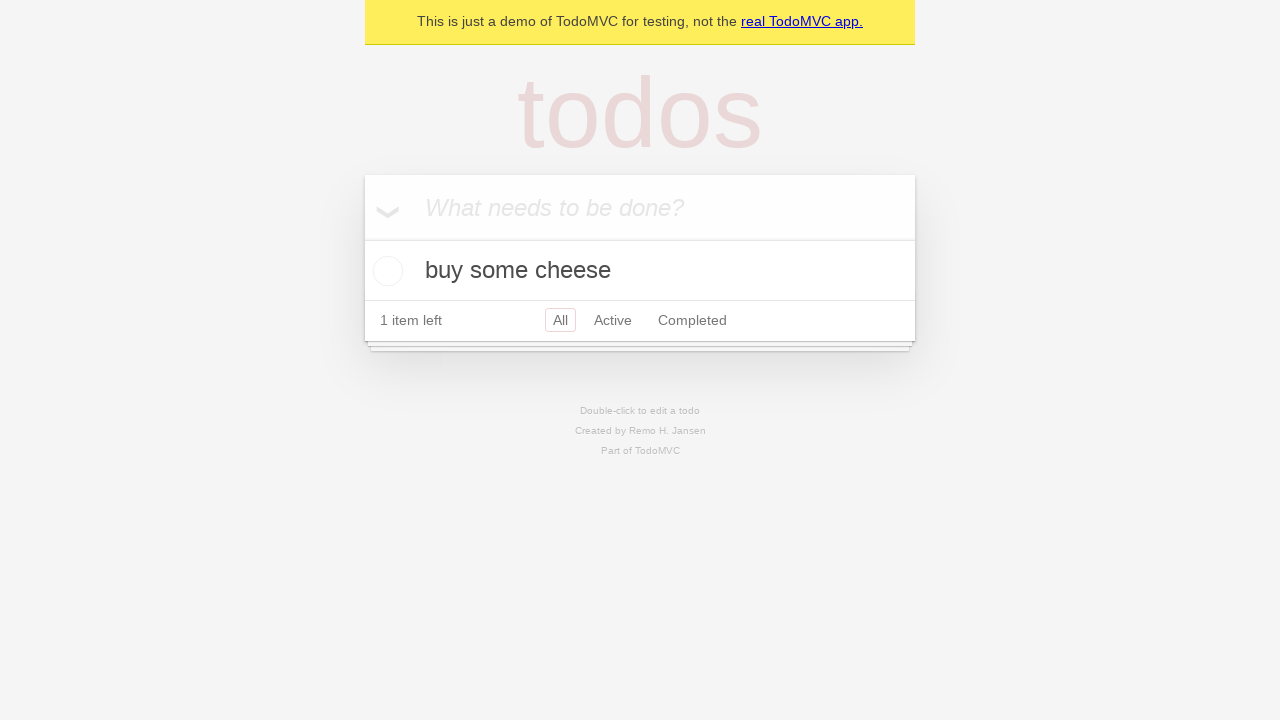

Filled input field with second todo item 'feed the cat' on internal:attr=[placeholder="What needs to be done?"i]
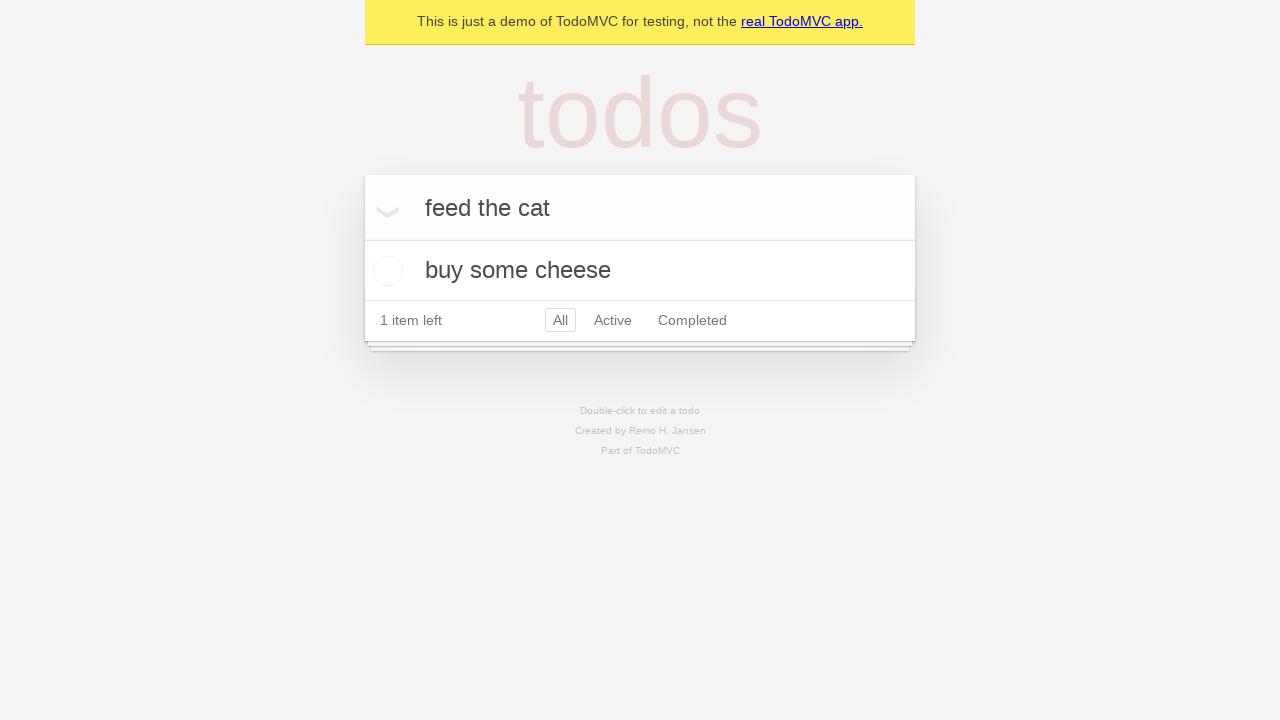

Pressed Enter to create second todo item on internal:attr=[placeholder="What needs to be done?"i]
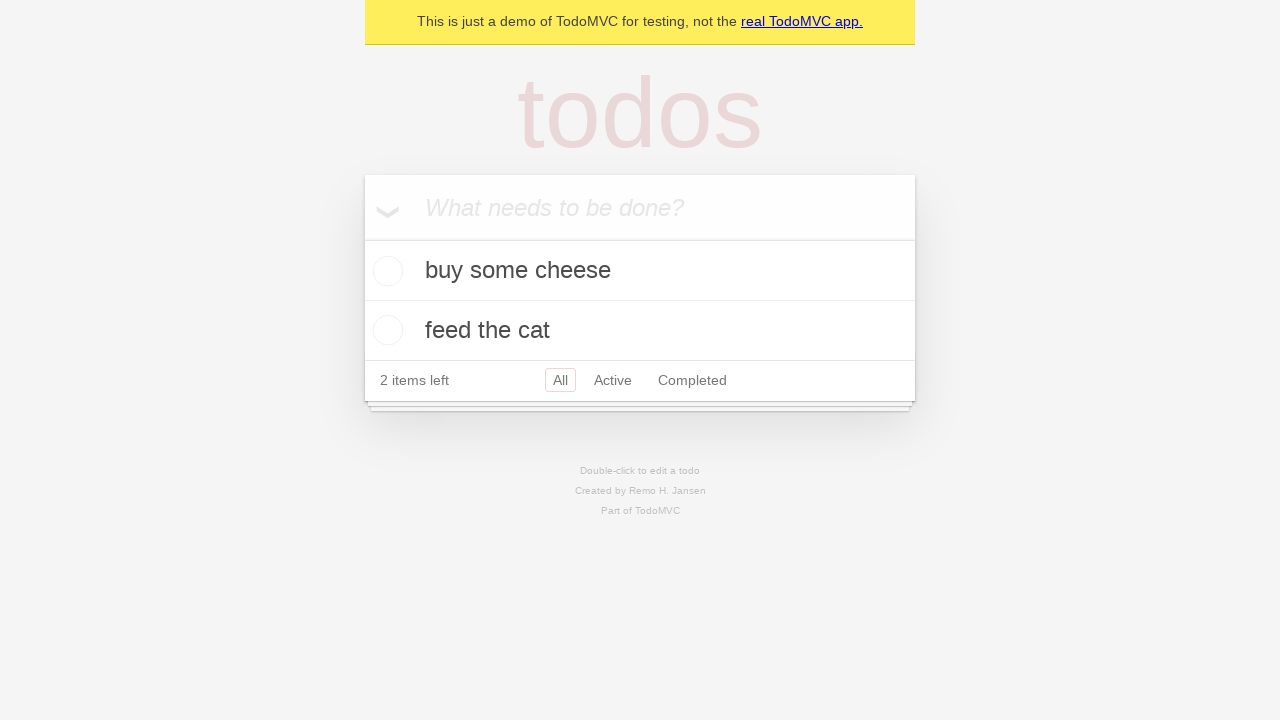

Filled input field with third todo item 'book a doctors appointment' on internal:attr=[placeholder="What needs to be done?"i]
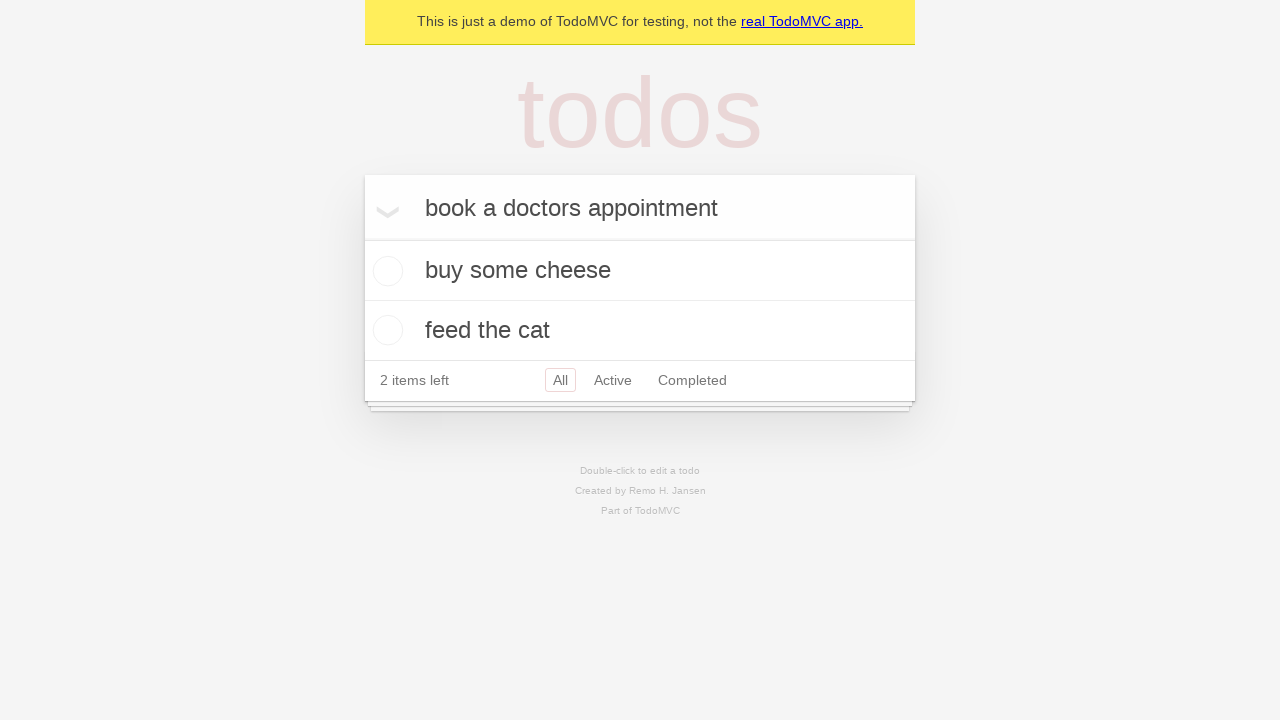

Pressed Enter to create third todo item on internal:attr=[placeholder="What needs to be done?"i]
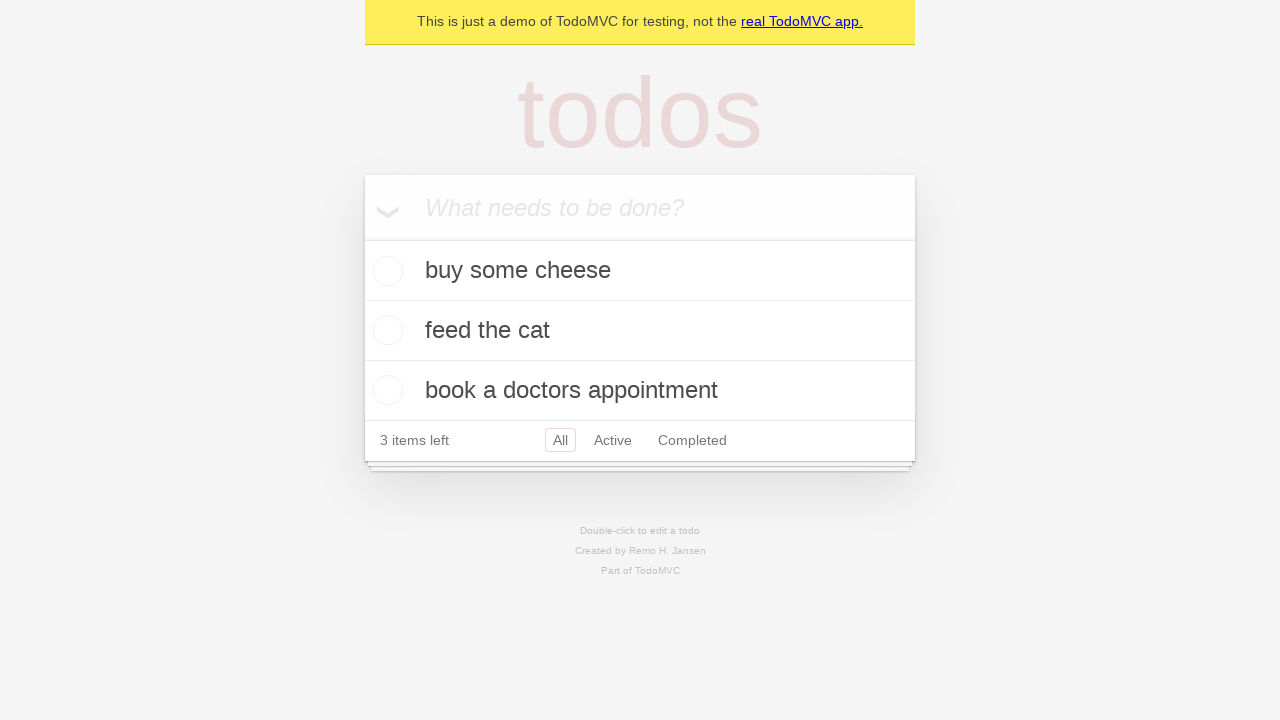

Waited for all three todo items to be rendered
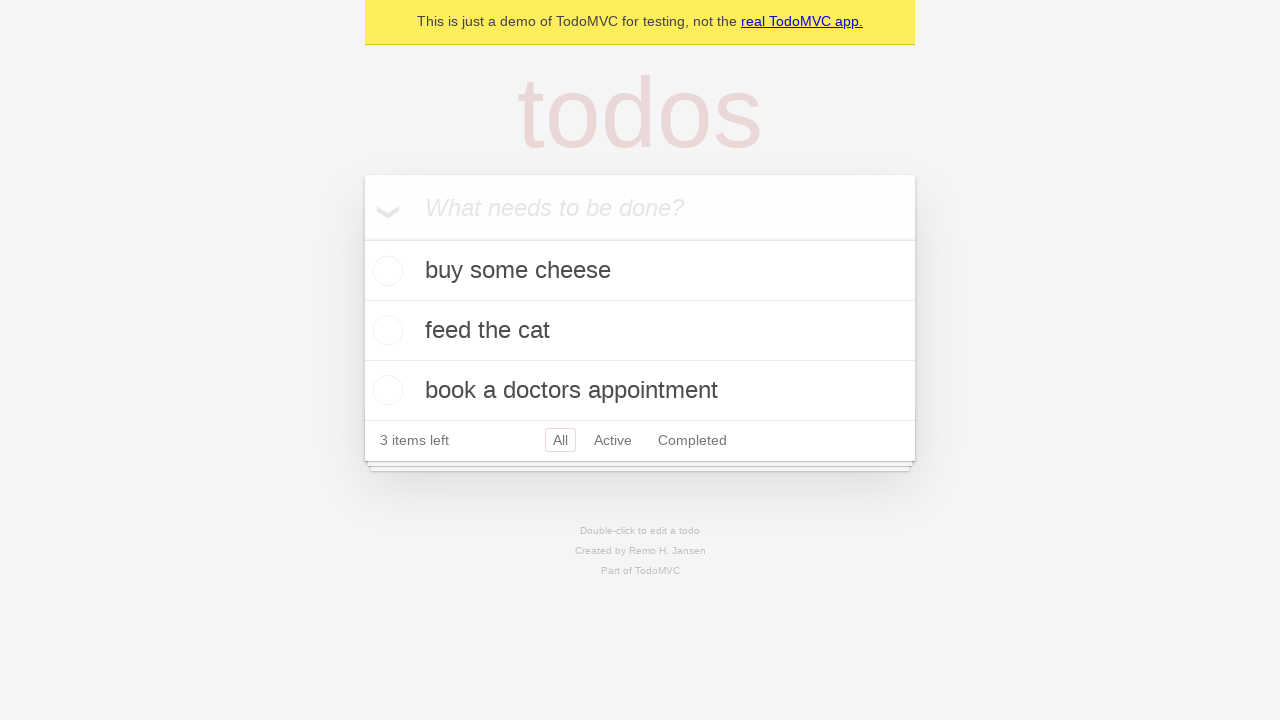

Checked the first todo item as completed at (385, 271) on .todo-list li .toggle >> nth=0
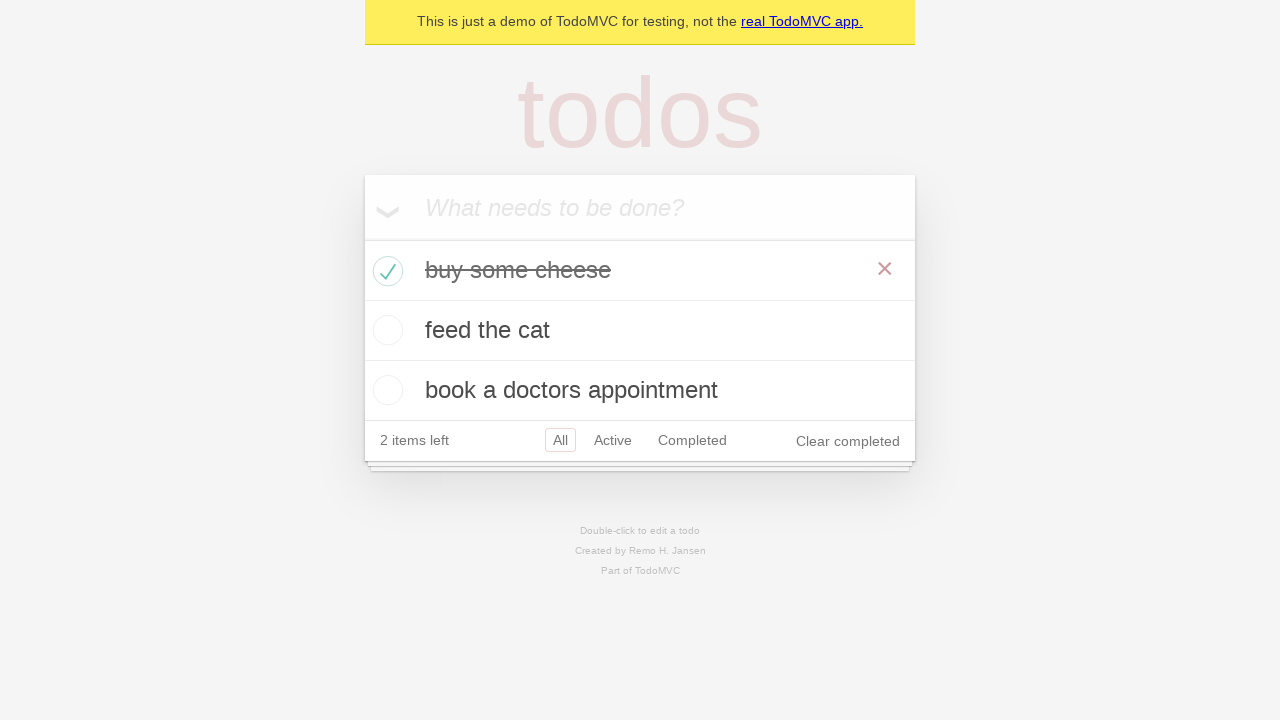

Clicked Clear completed button to remove completed items at (848, 441) on internal:role=button[name="Clear completed"i]
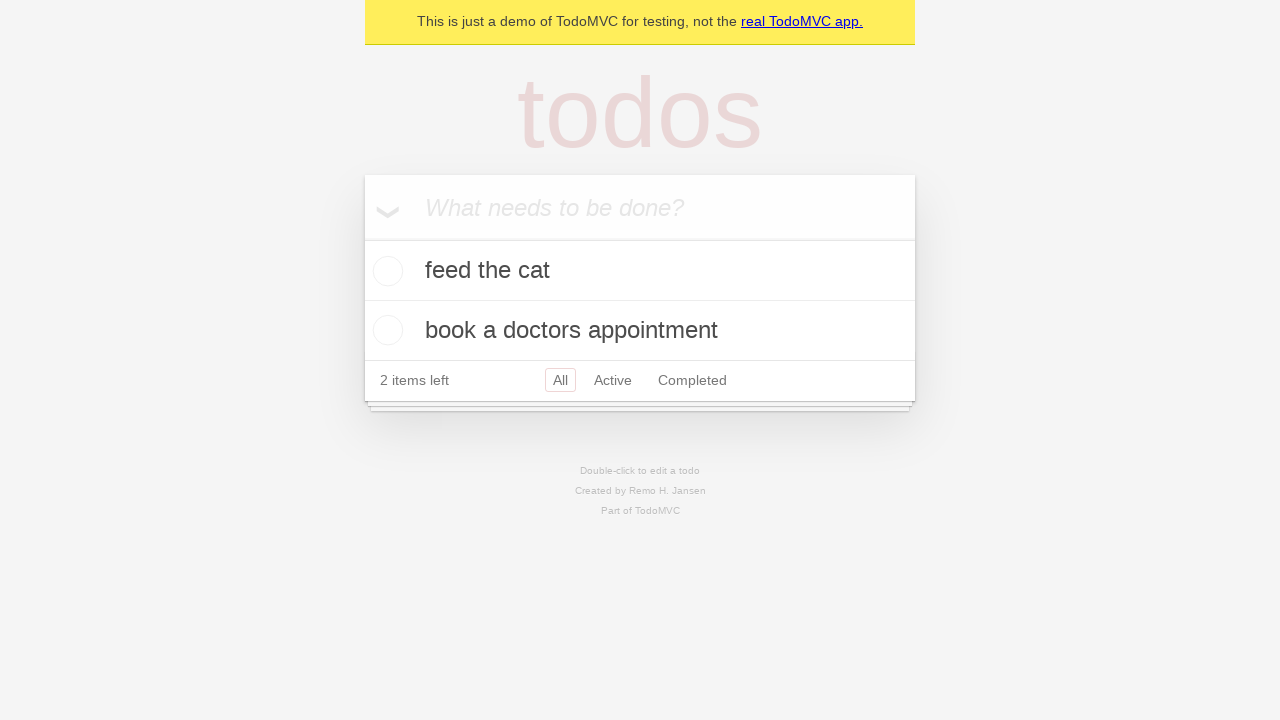

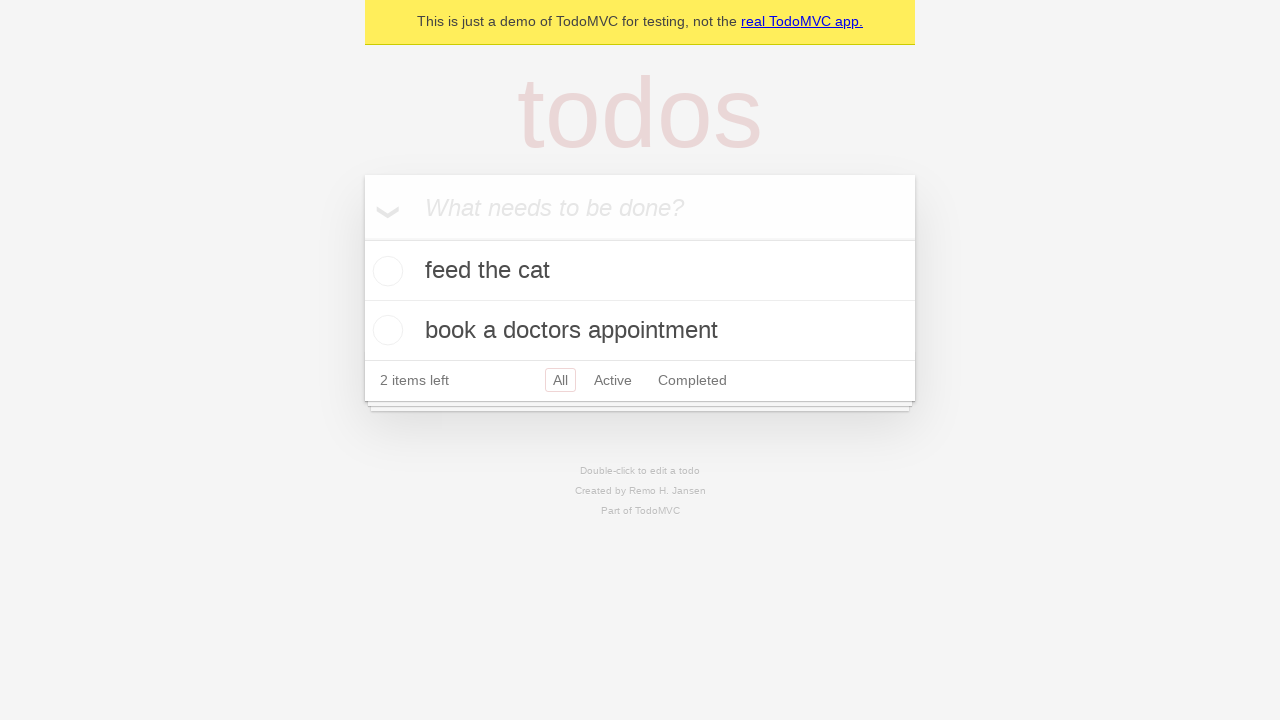